Tests finding a link by calculated mathematical text value, clicking it, then filling out a multi-field form with personal information (first name, last name, city, country) and submitting it.

Starting URL: http://suninjuly.github.io/find_link_text

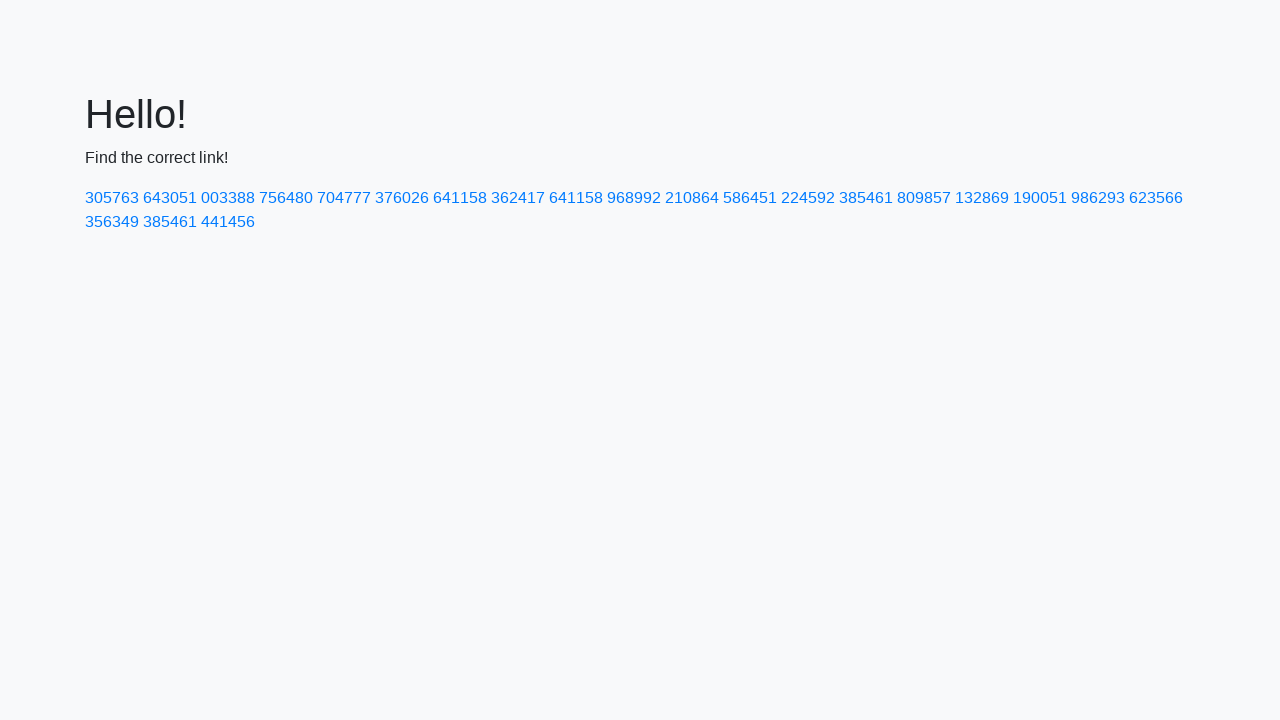

Clicked link with calculated mathematical text value (85397) at (808, 198) on text=224592
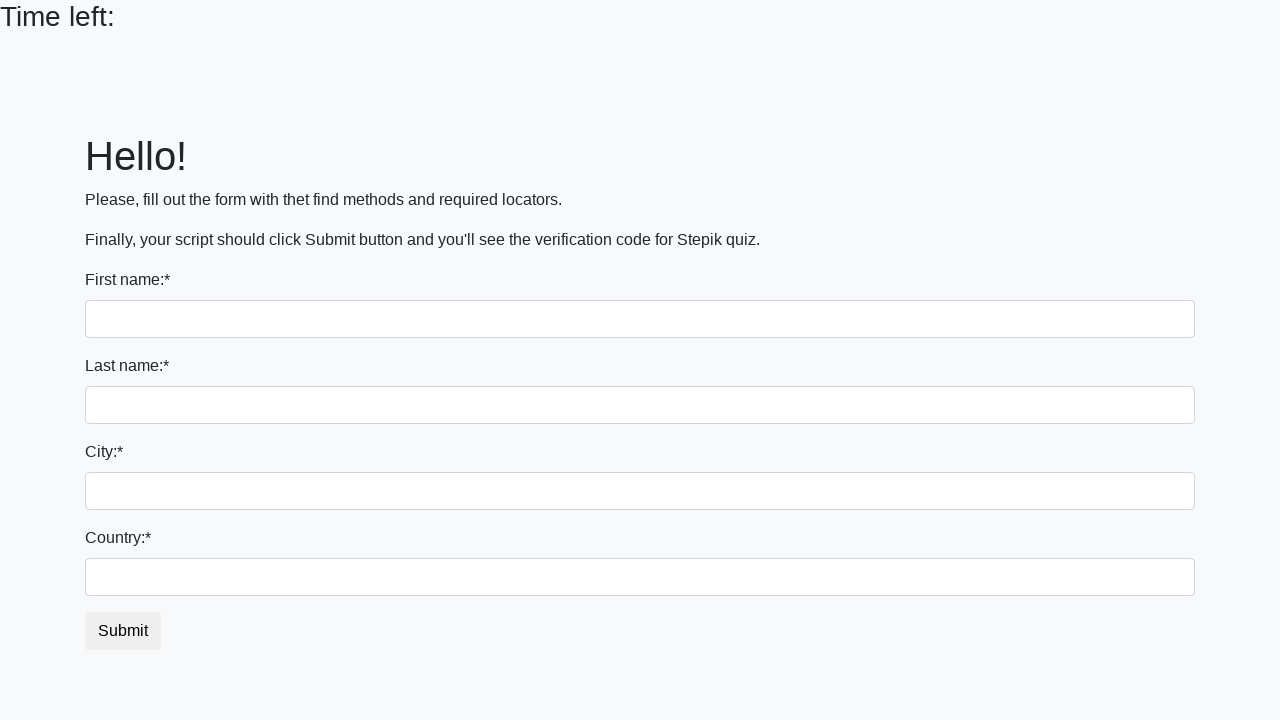

Filled first name field with 'Ivan' on input
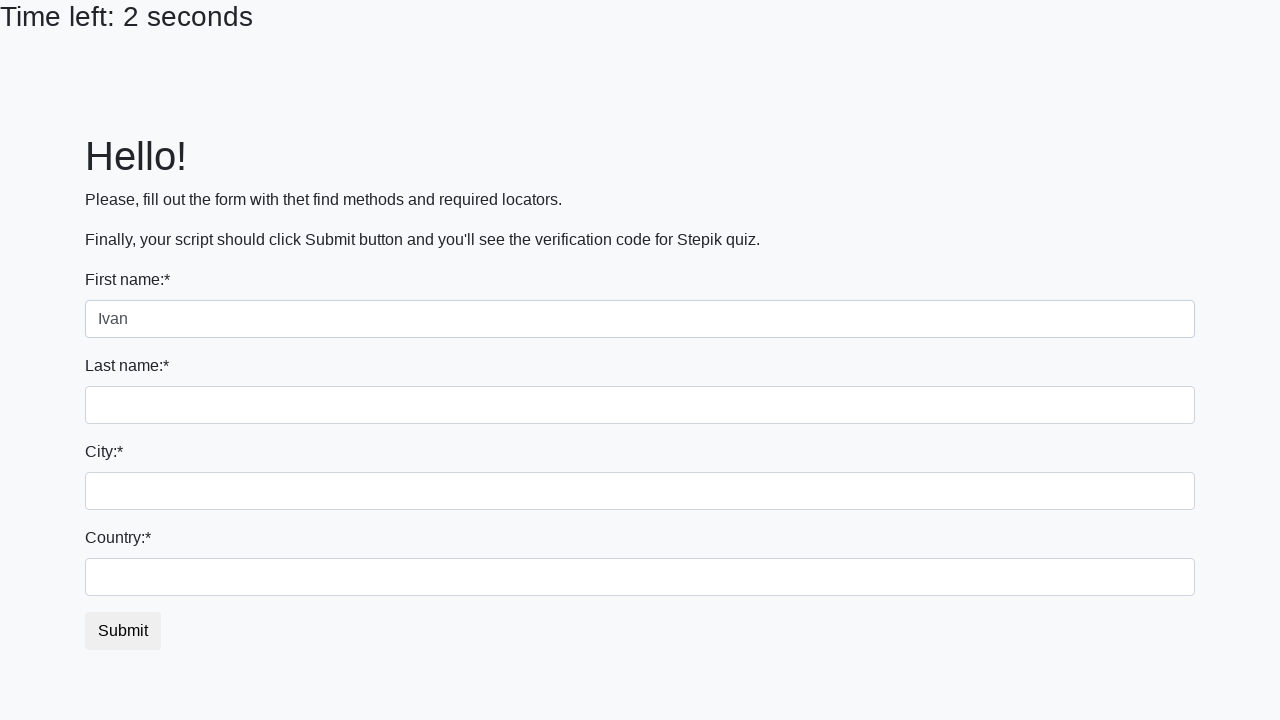

Filled last name field with 'Petrov' on input[name='last_name']
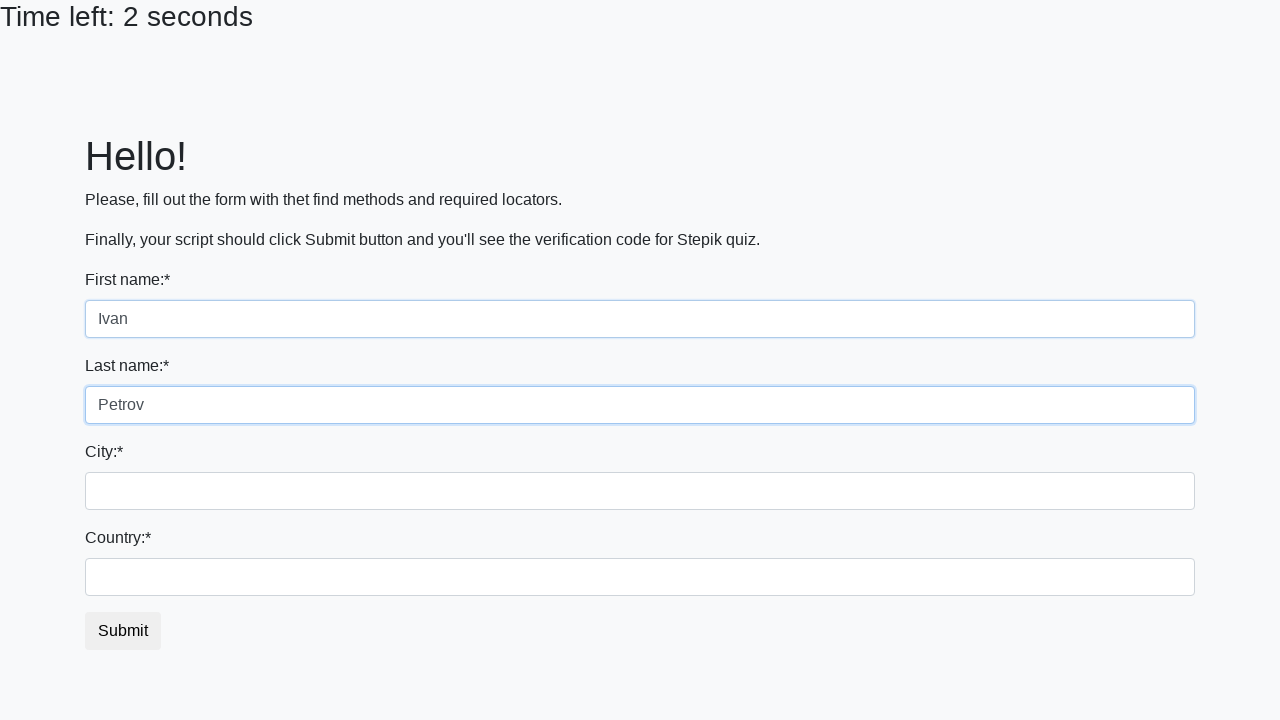

Filled city field with 'Smolensk' on .form-control.city
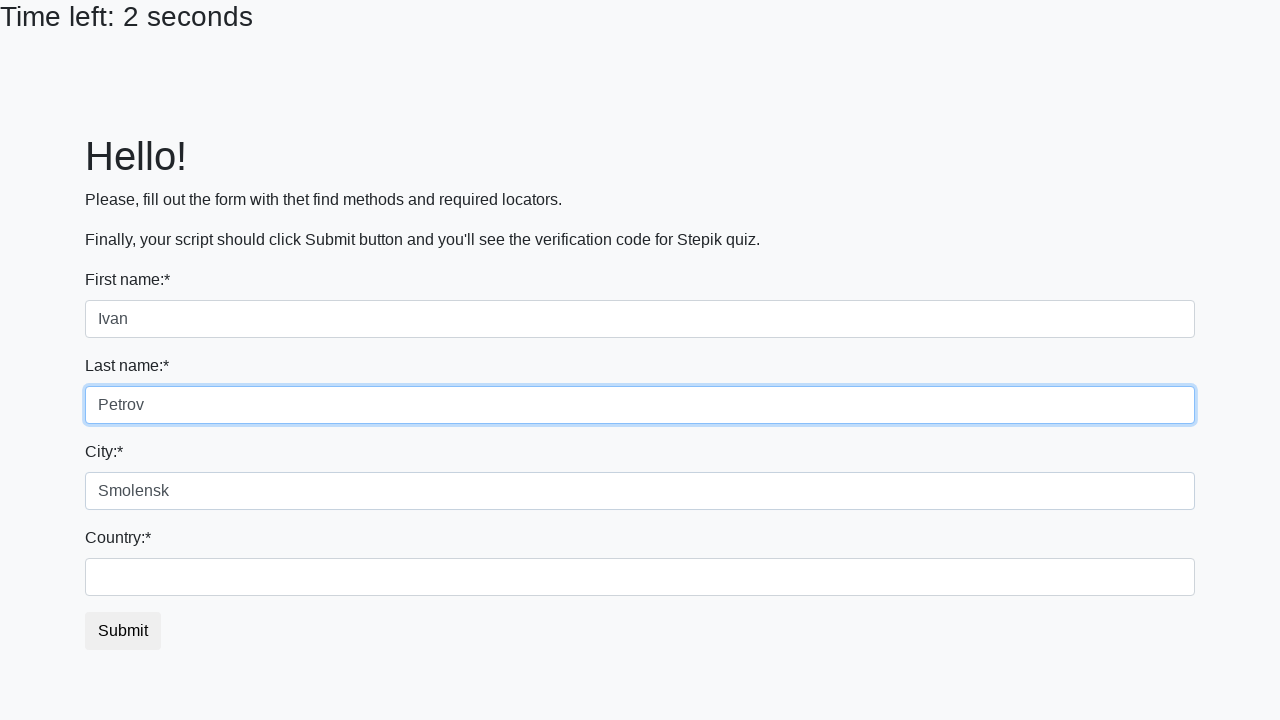

Filled country field with 'Russia' on #country
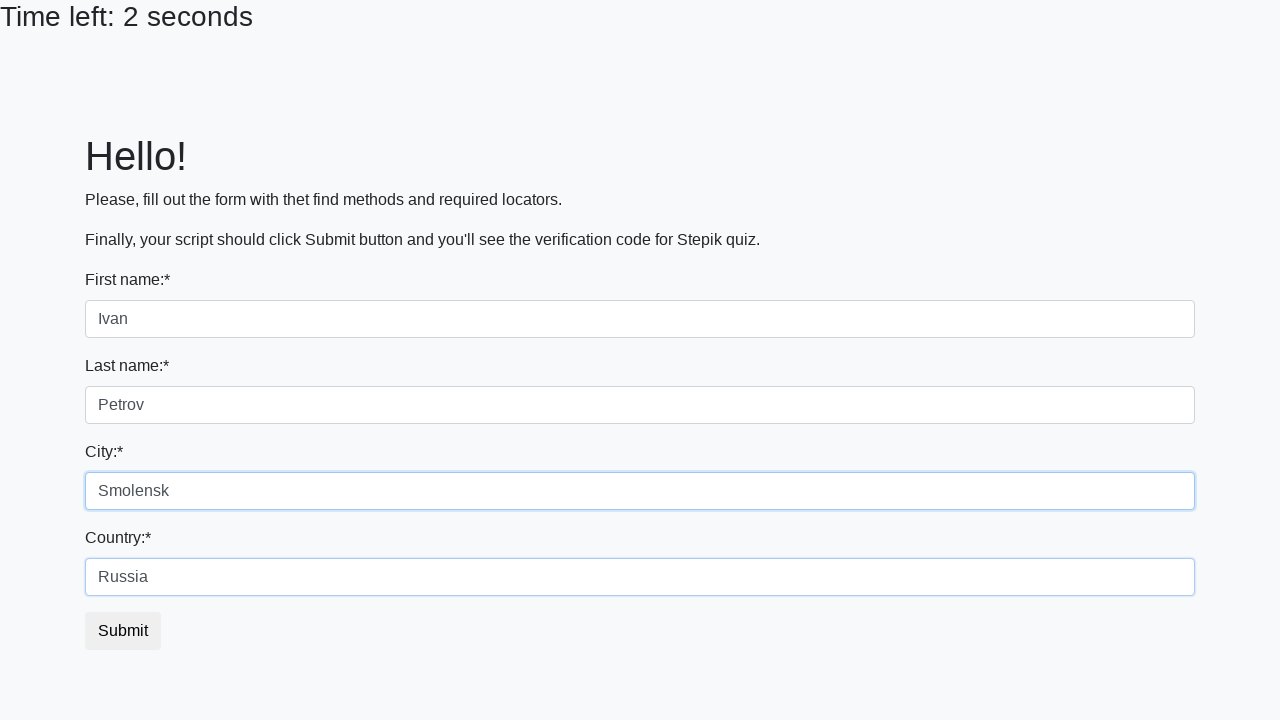

Clicked submit button to submit form at (123, 631) on button.btn
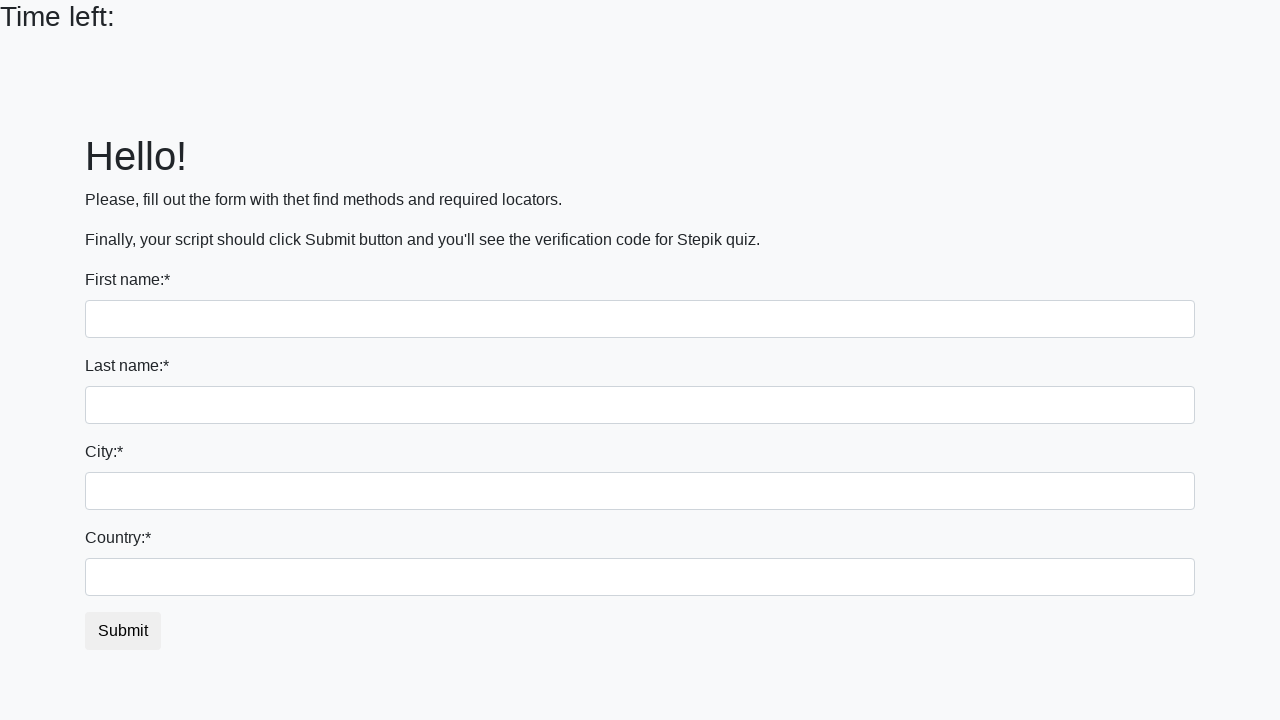

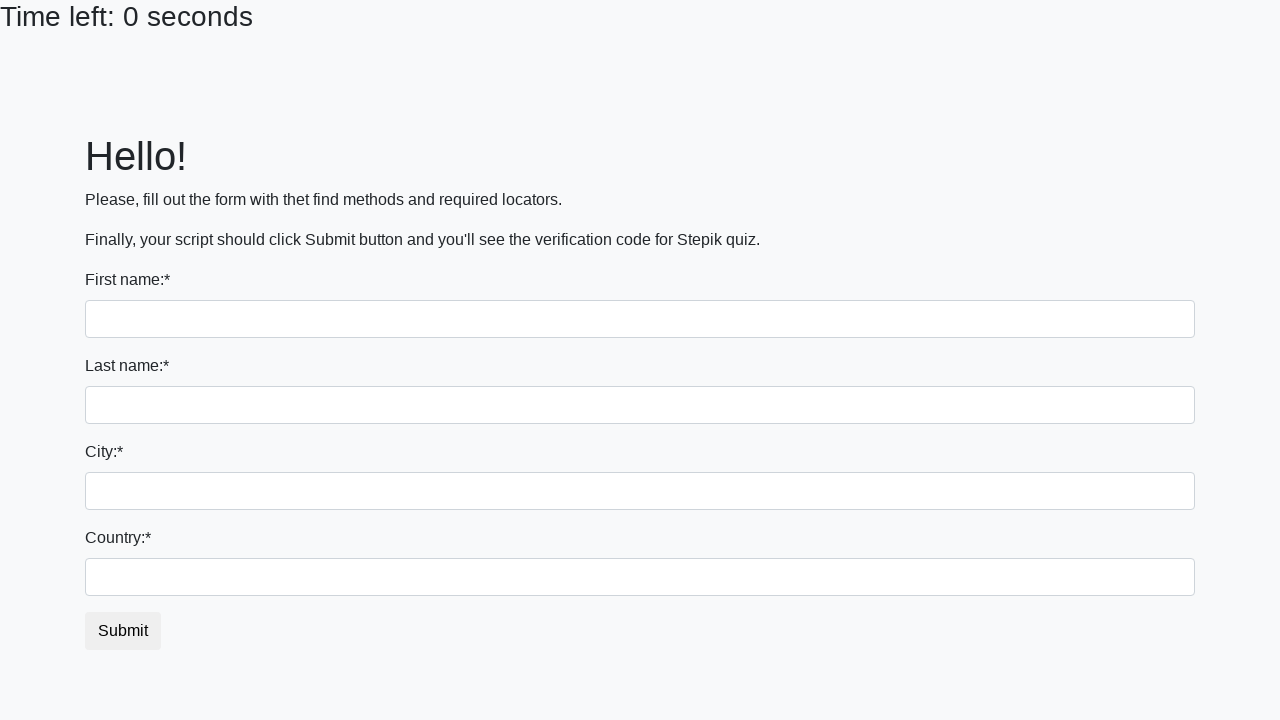